Tests that entered text is trimmed when editing a todo item

Starting URL: https://demo.playwright.dev/todomvc

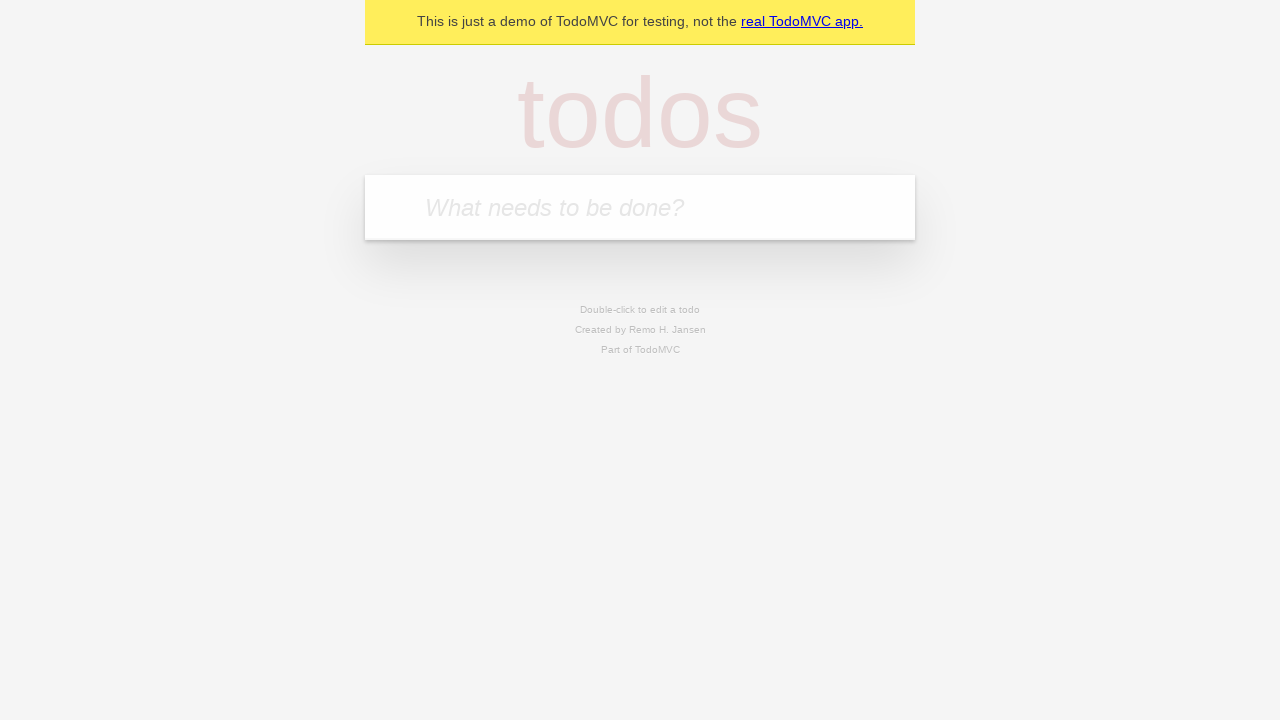

Filled new todo input with 'buy some cheese' on internal:attr=[placeholder="What needs to be done?"i]
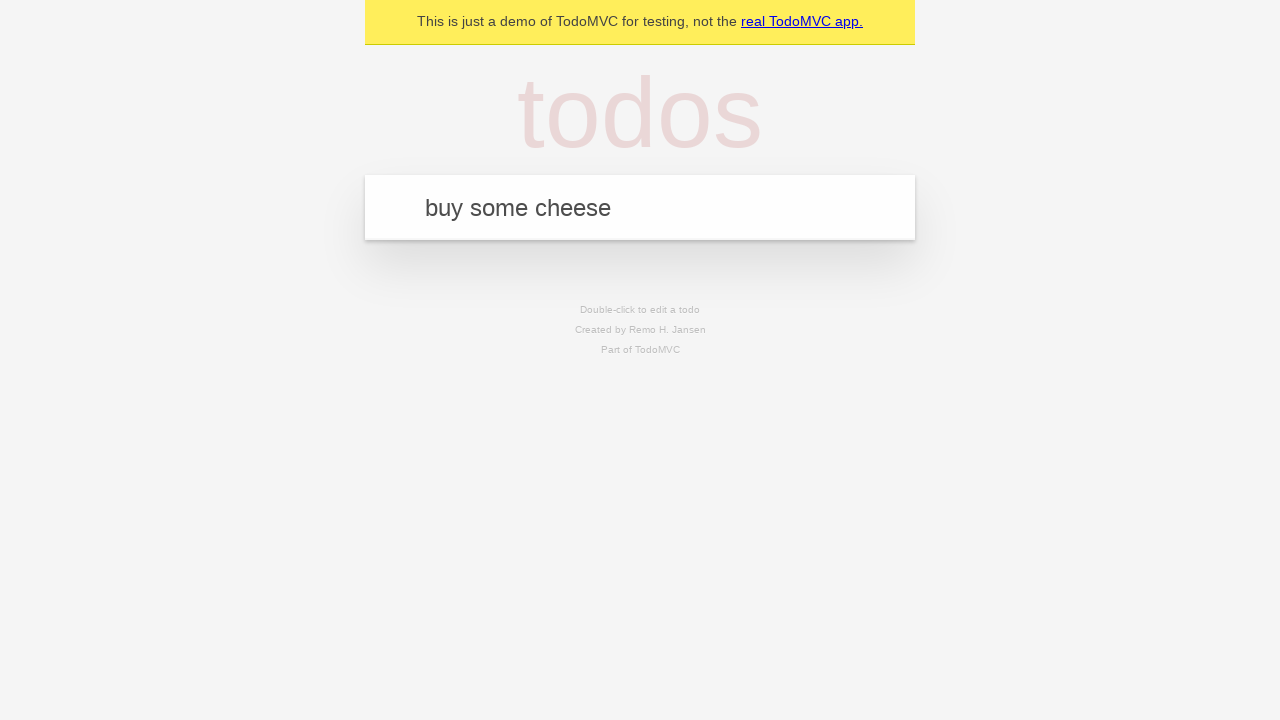

Pressed Enter to create todo 'buy some cheese' on internal:attr=[placeholder="What needs to be done?"i]
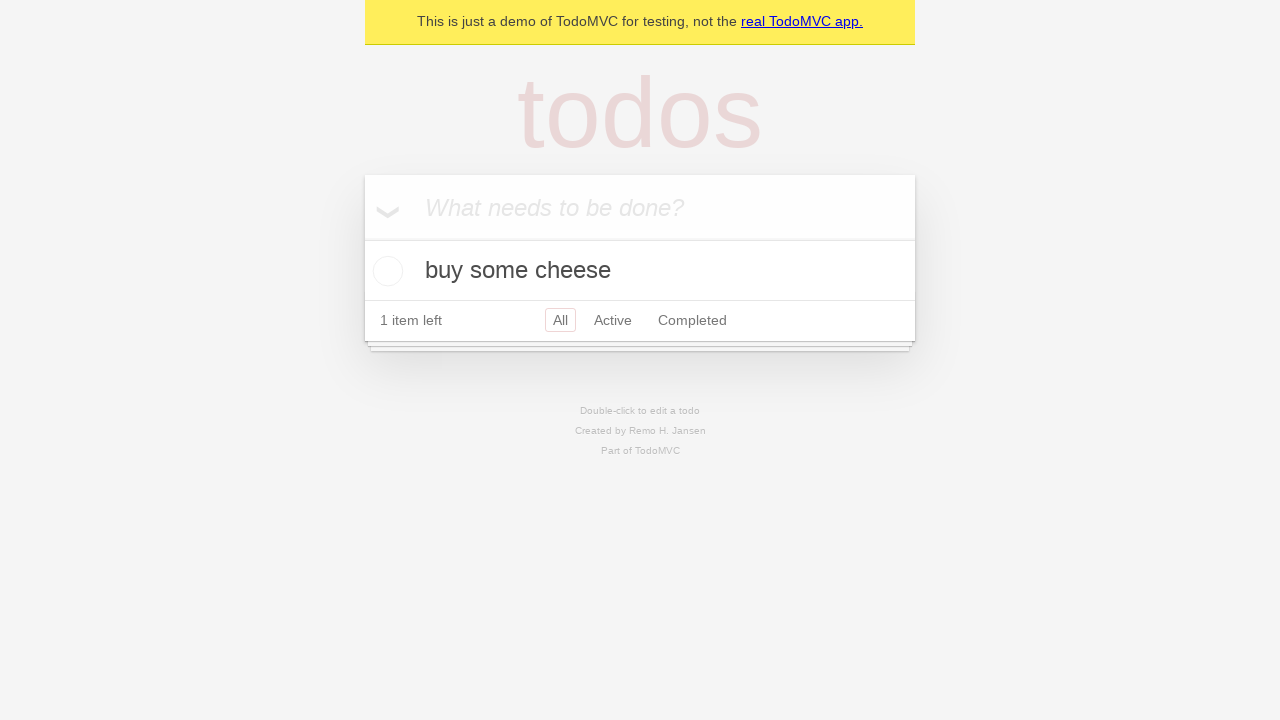

Filled new todo input with 'feed the cat' on internal:attr=[placeholder="What needs to be done?"i]
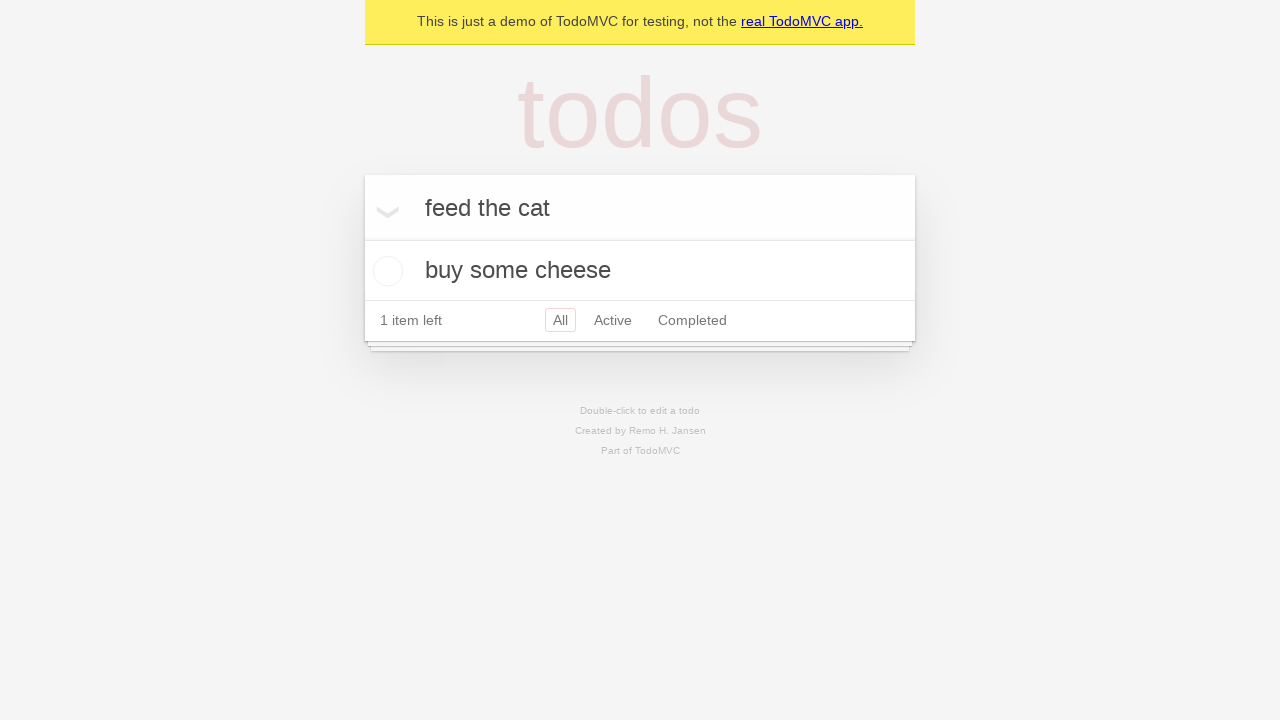

Pressed Enter to create todo 'feed the cat' on internal:attr=[placeholder="What needs to be done?"i]
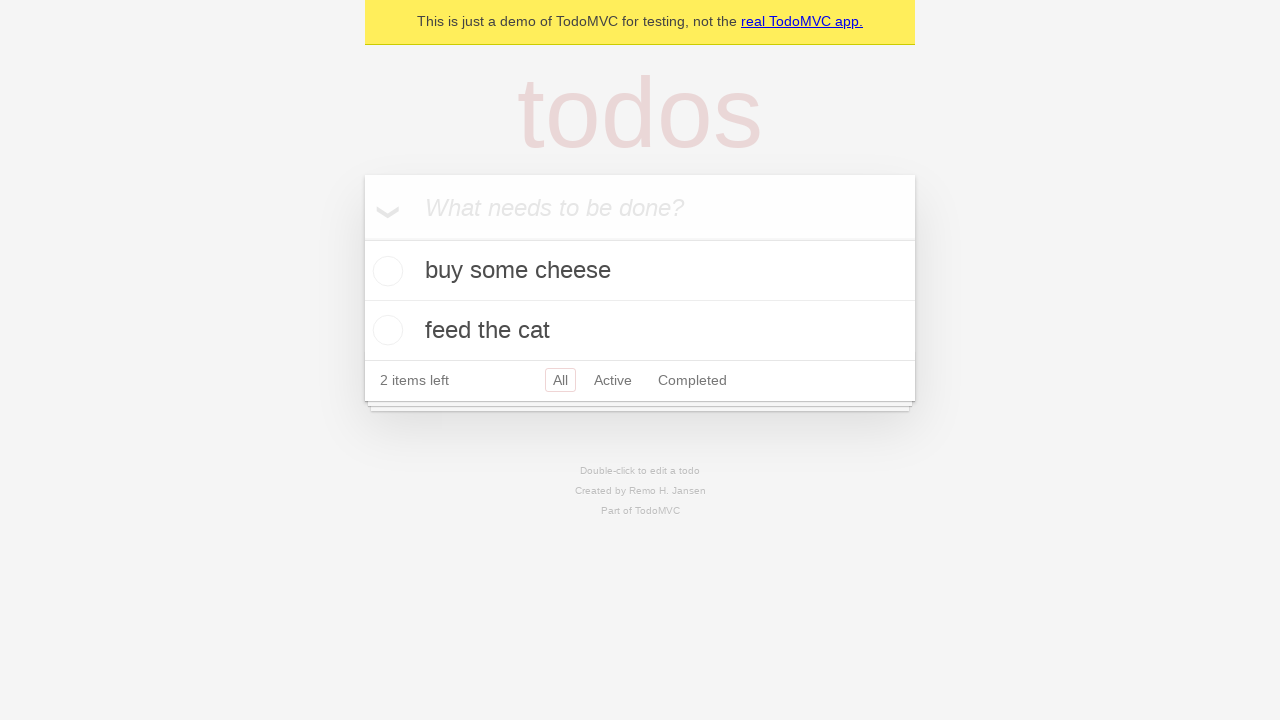

Filled new todo input with 'book a doctors appointment' on internal:attr=[placeholder="What needs to be done?"i]
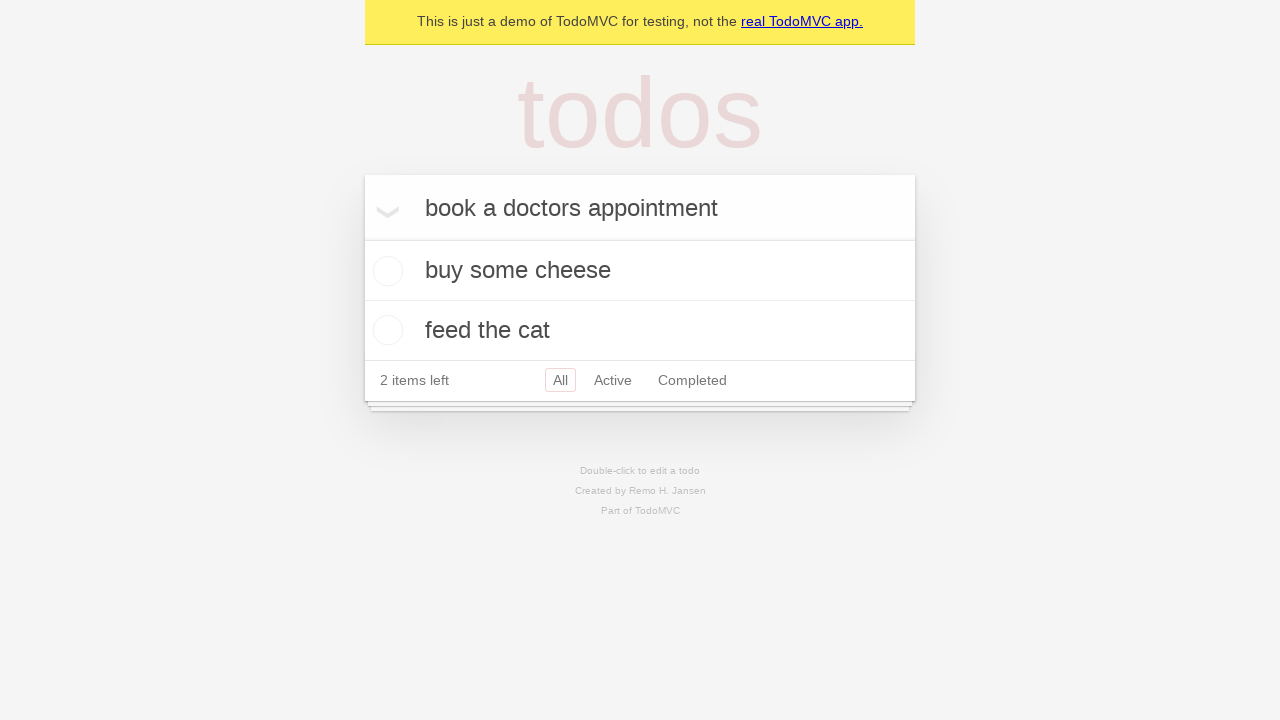

Pressed Enter to create todo 'book a doctors appointment' on internal:attr=[placeholder="What needs to be done?"i]
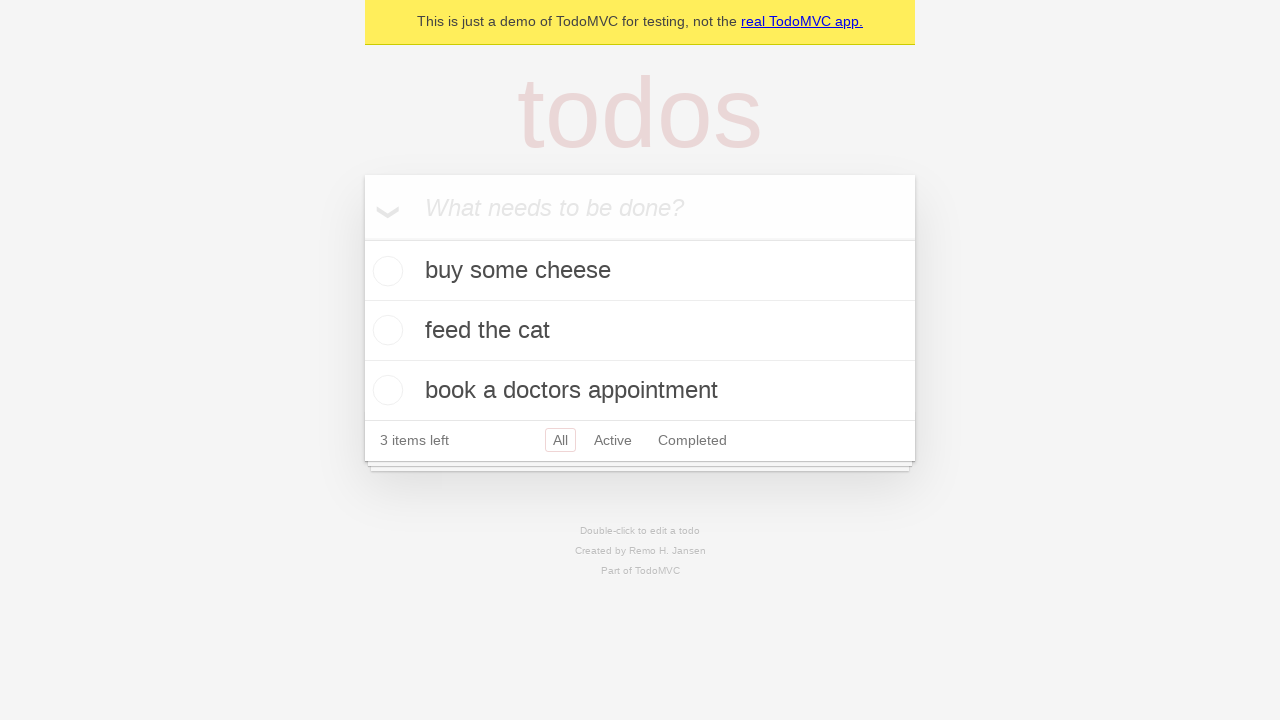

Double-clicked second todo item to enter edit mode at (640, 331) on internal:testid=[data-testid="todo-item"s] >> nth=1
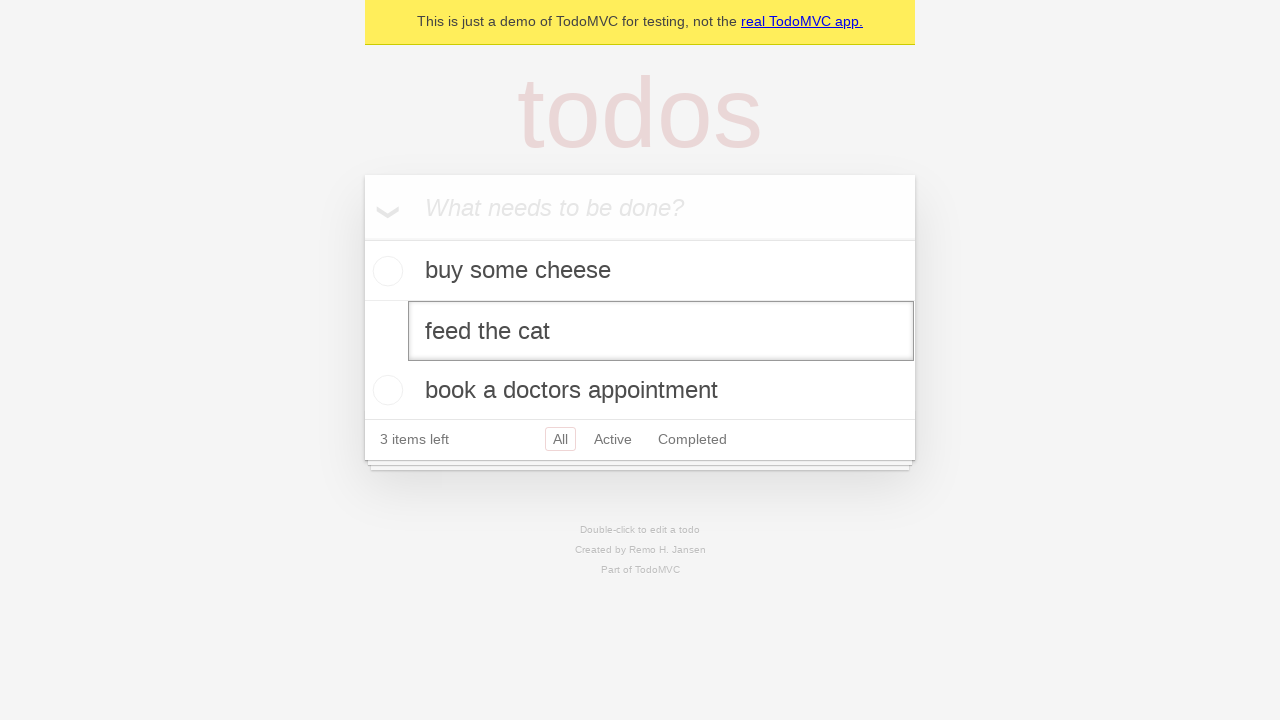

Filled edit textbox with text containing leading and trailing spaces on internal:testid=[data-testid="todo-item"s] >> nth=1 >> internal:role=textbox[nam
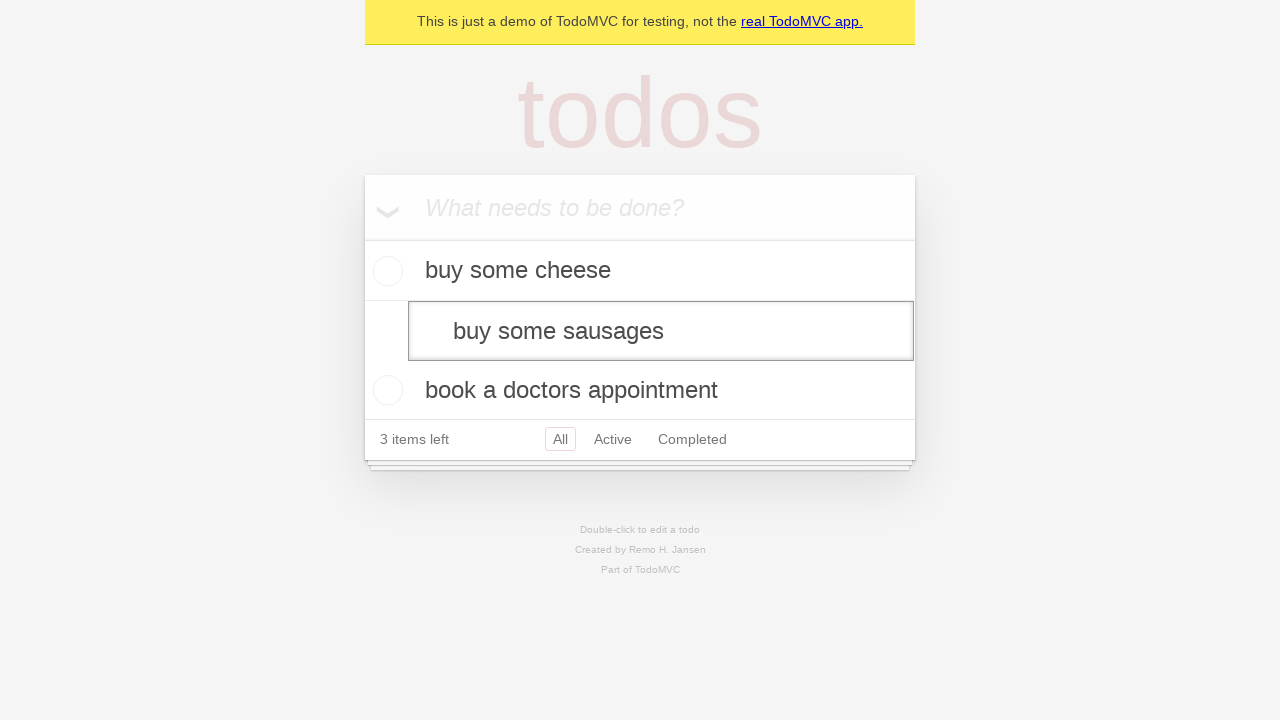

Pressed Enter to confirm edit and verify text is trimmed on internal:testid=[data-testid="todo-item"s] >> nth=1 >> internal:role=textbox[nam
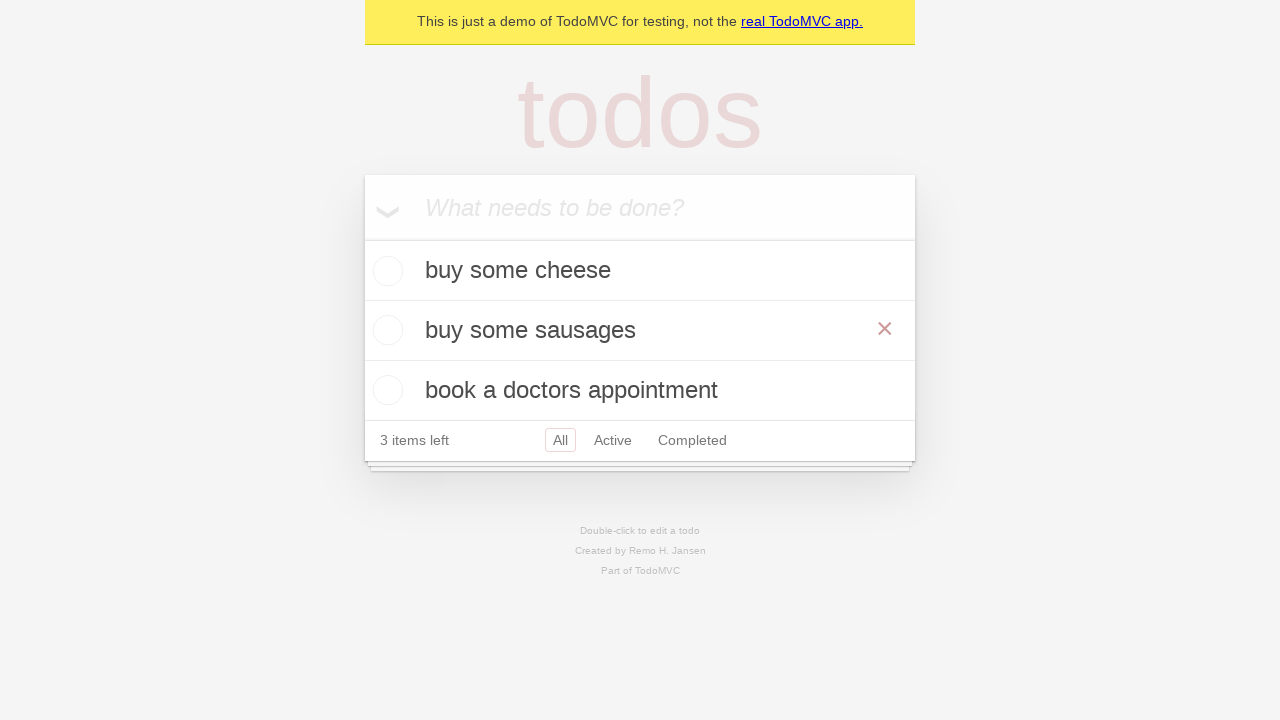

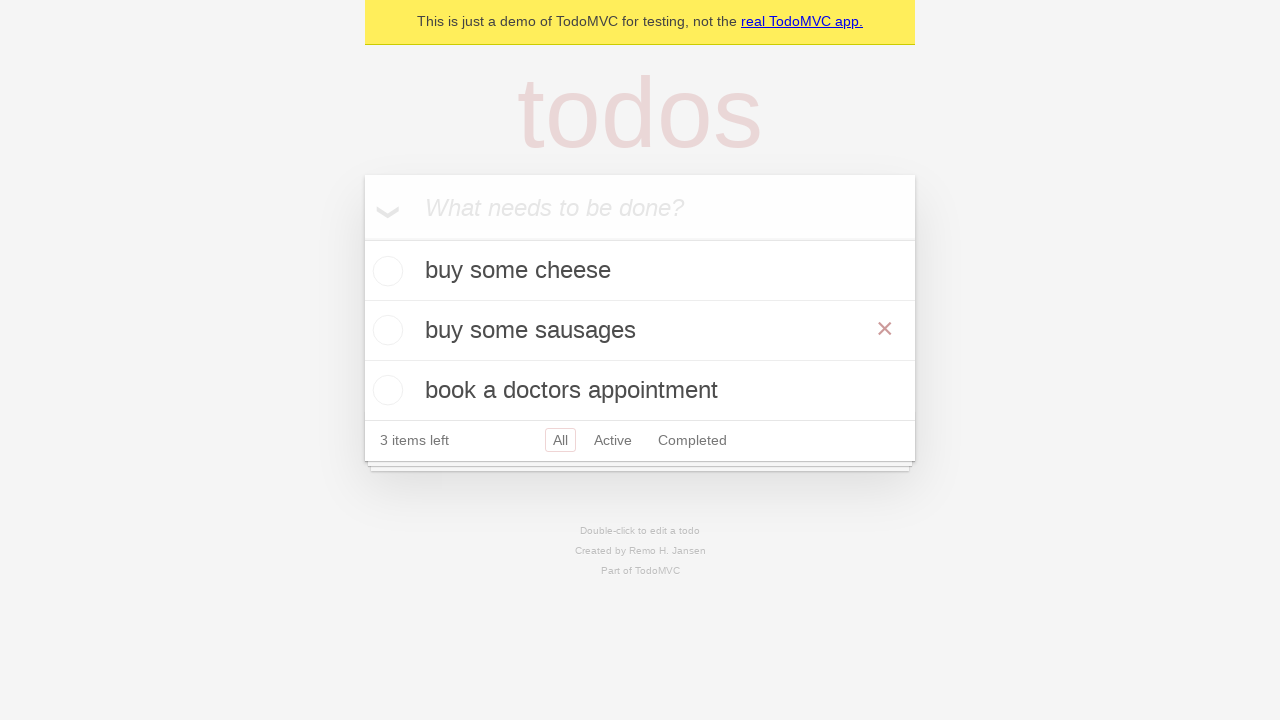